Tests drawing a square on an online whiteboard by creating a board, selecting the rectangle tool, and performing drag actions

Starting URL: https://wbo.ophir.dev/

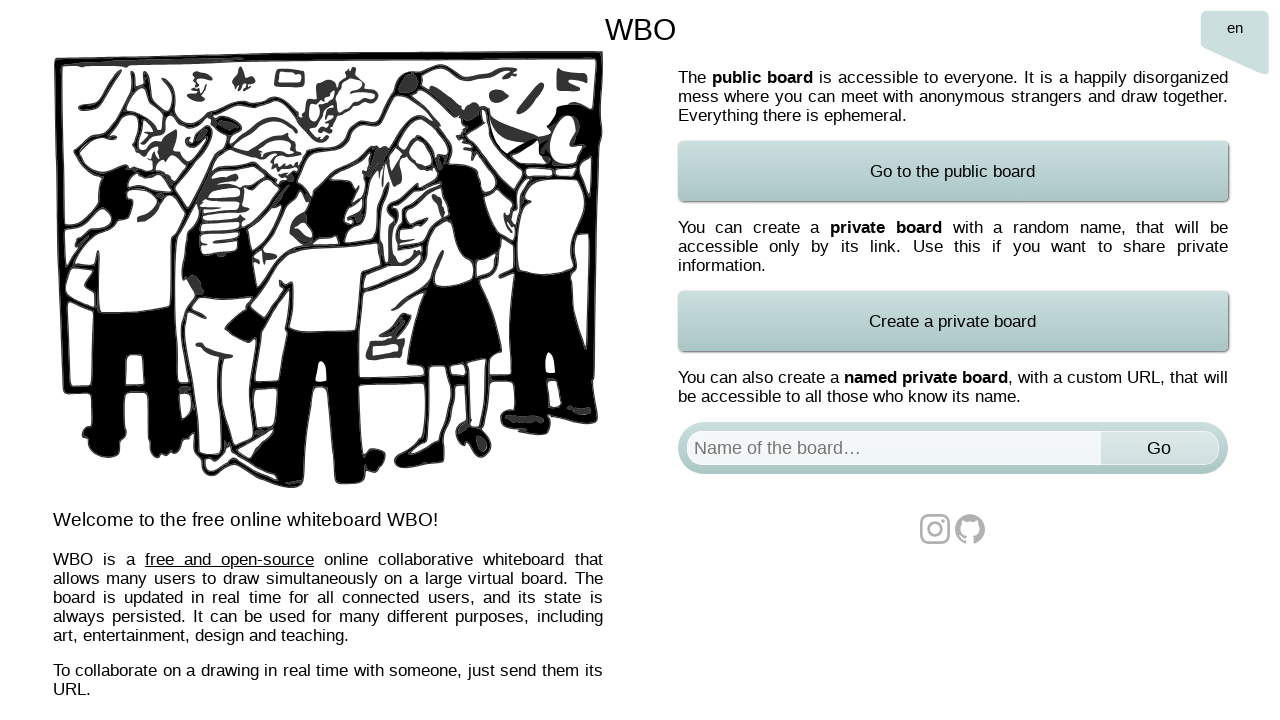

Filled board name field with 'Test Board' on #board
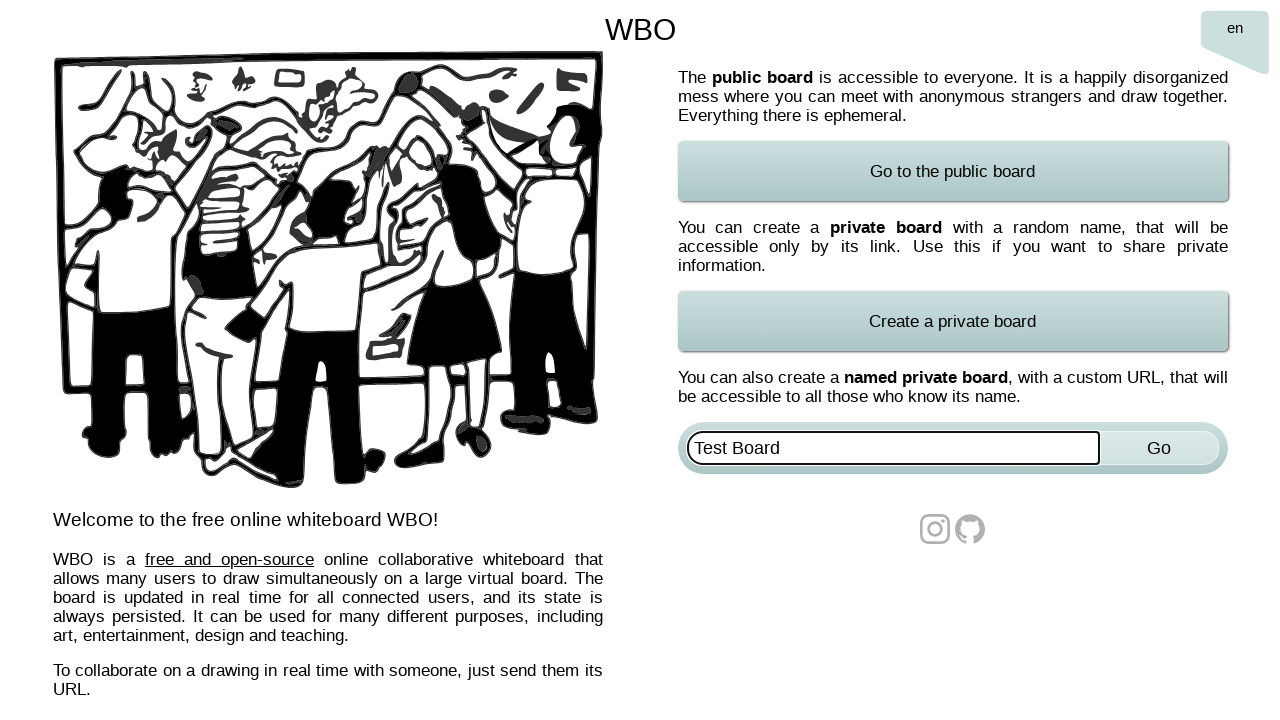

Clicked submit button to create board at (1159, 448) on //*[@id="named-board-form"]/input[2]
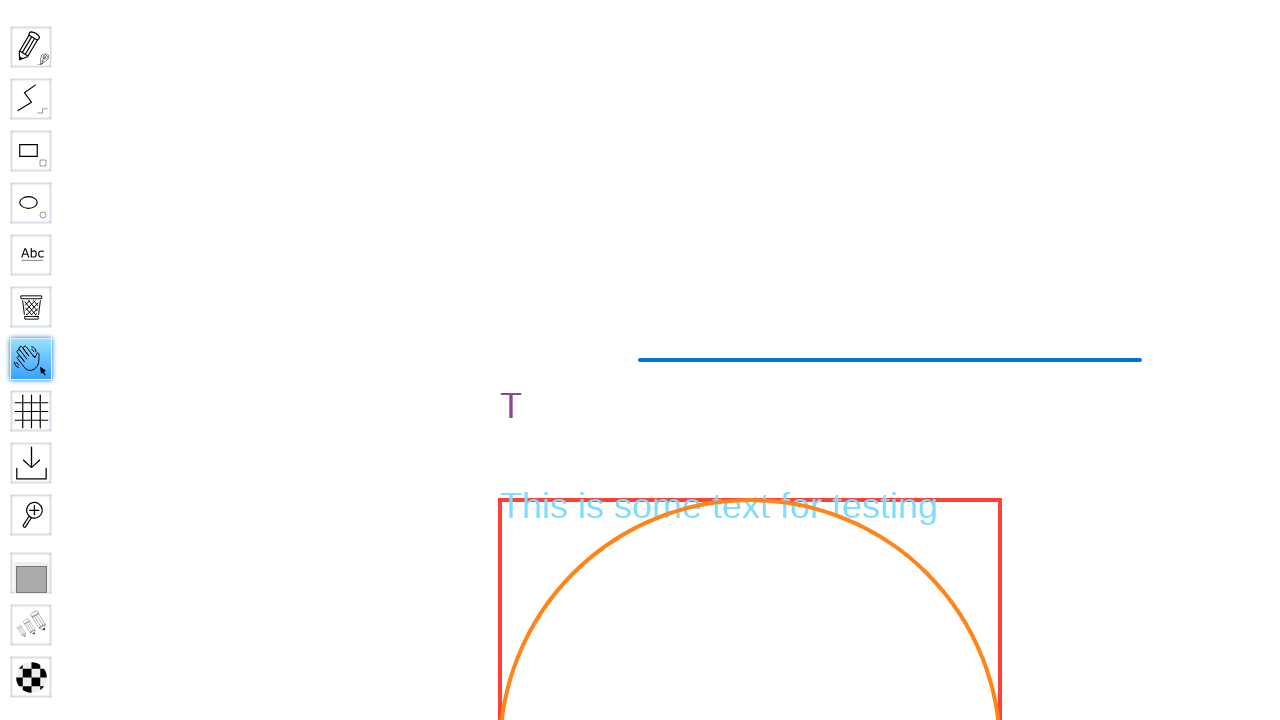

Waited for board to load
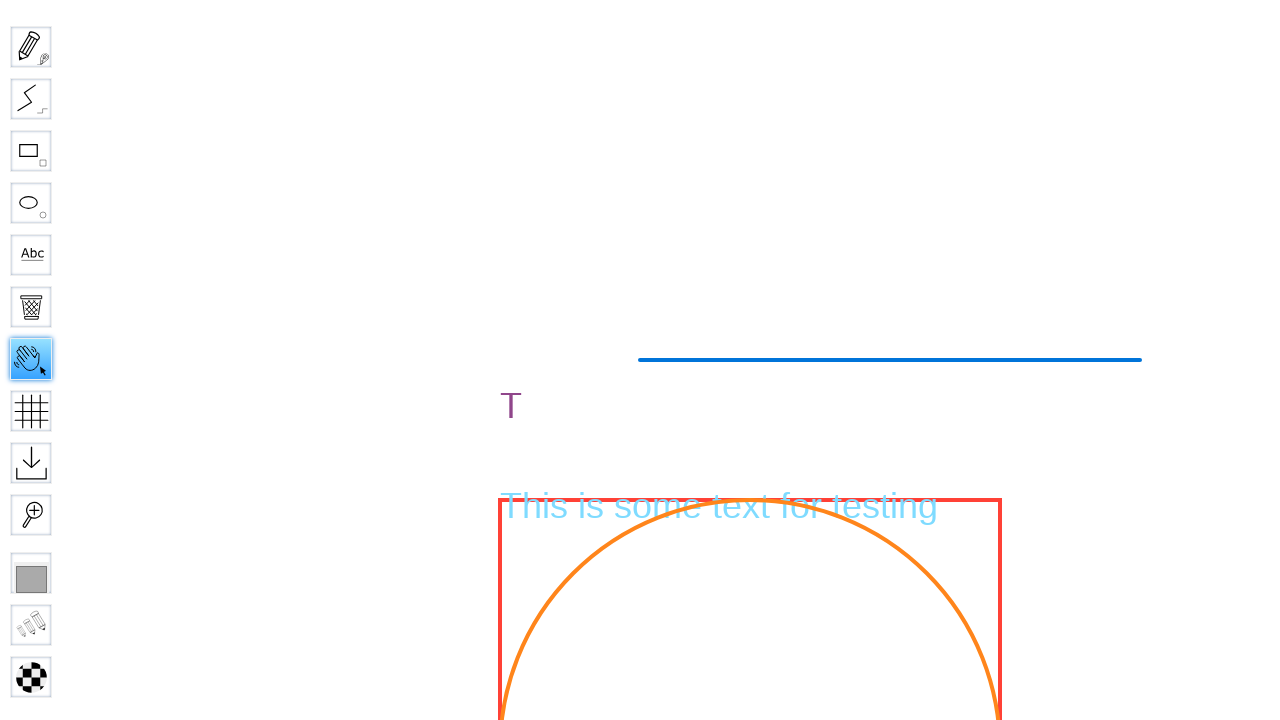

Clicked rectangle tool (first click) at (31, 151) on #toolID-Rectangle
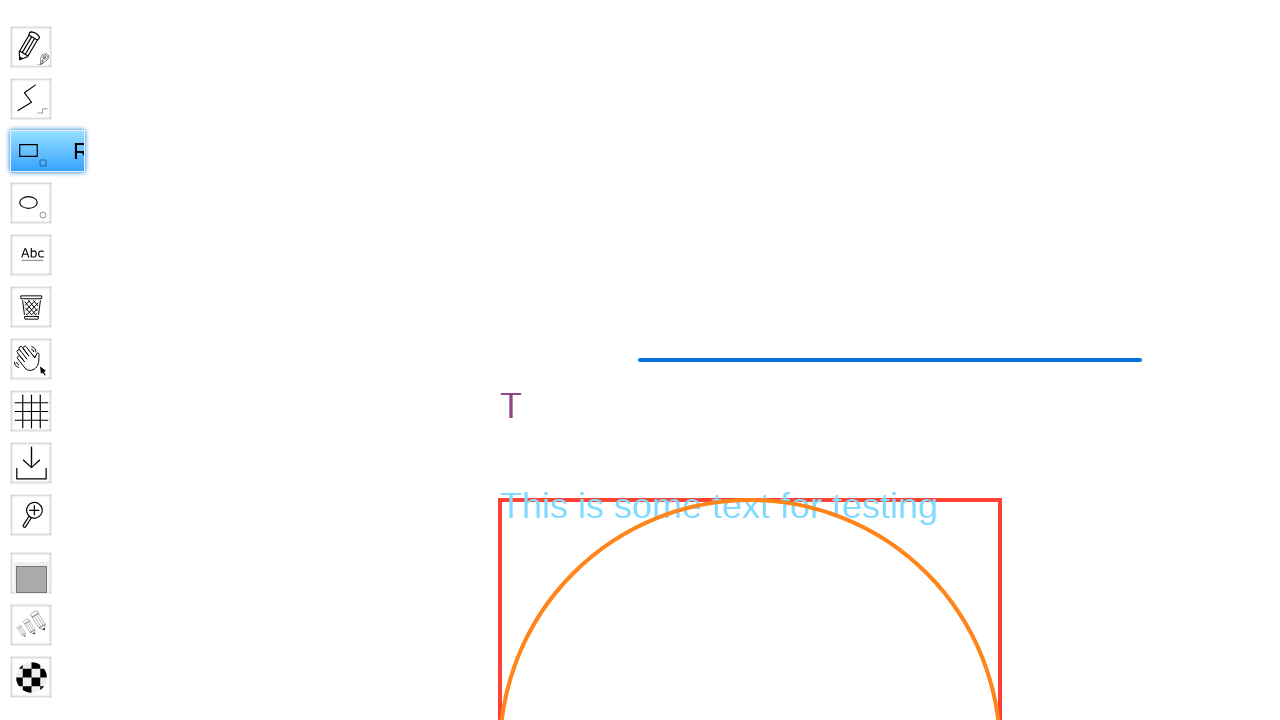

Clicked rectangle tool (second click) at (104, 151) on #toolID-Rectangle
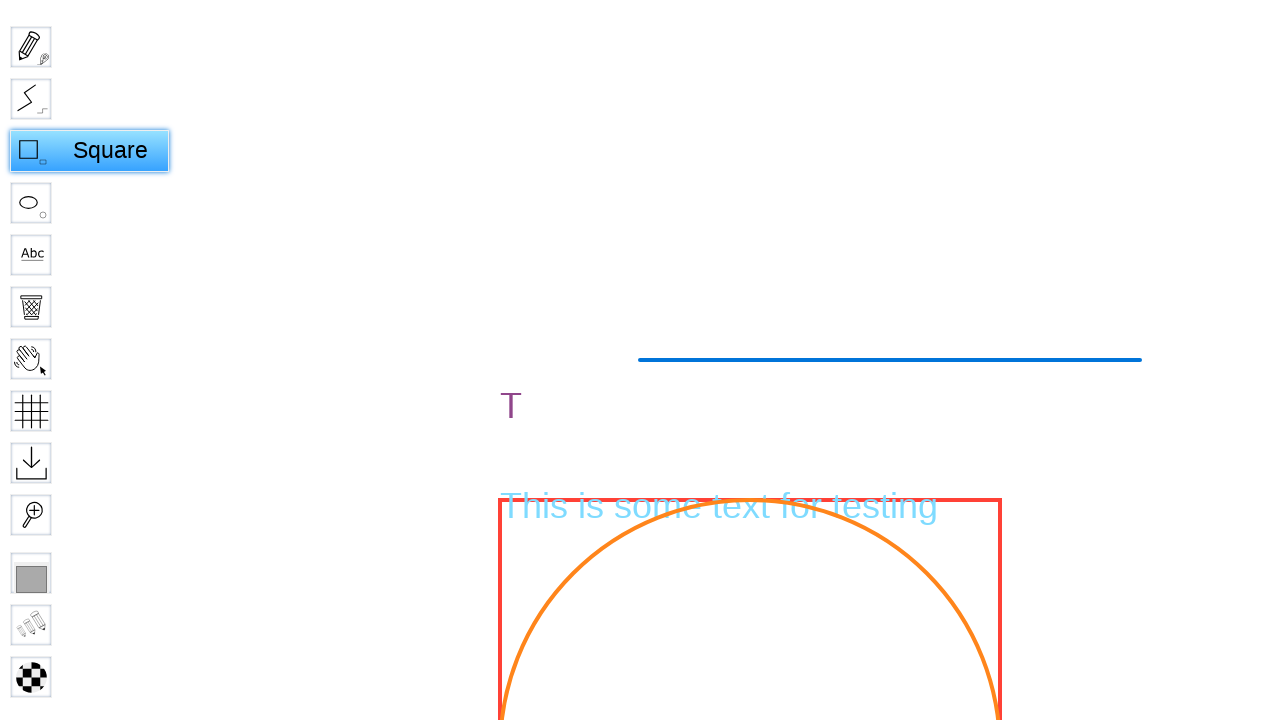

Moved mouse to starting position (500, 500) at (500, 500)
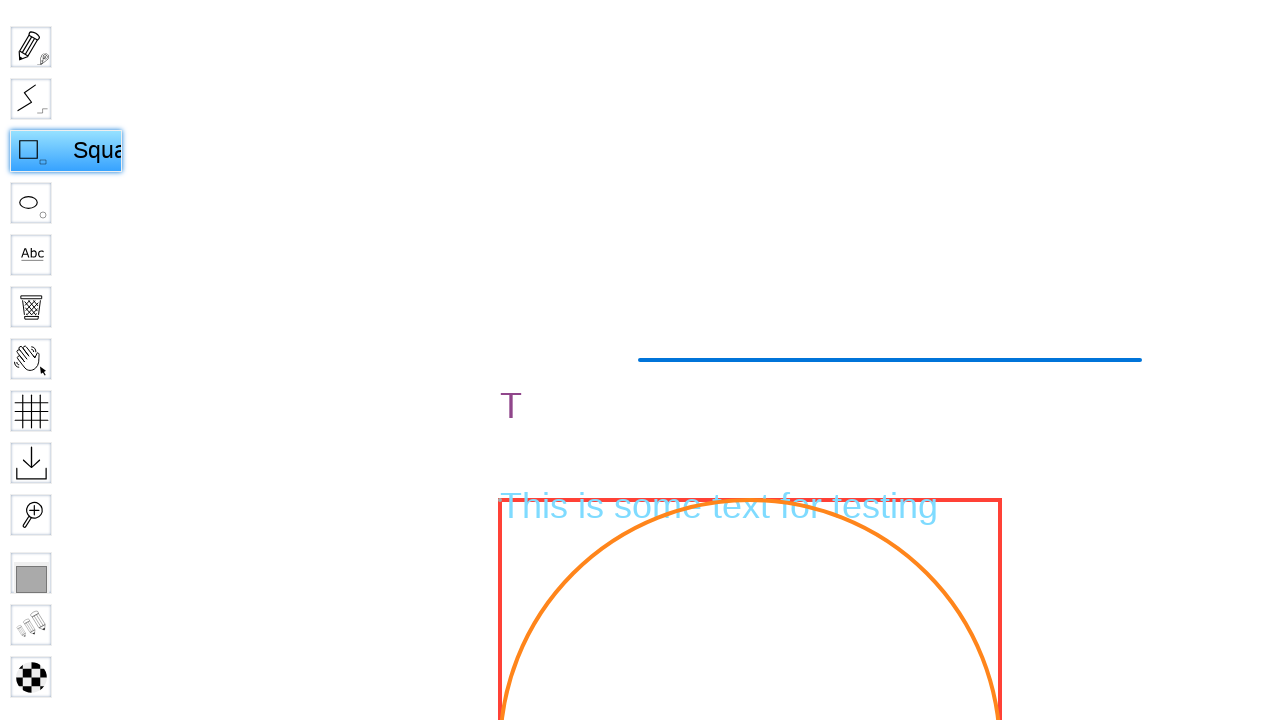

Pressed mouse button down to start drawing at (500, 500)
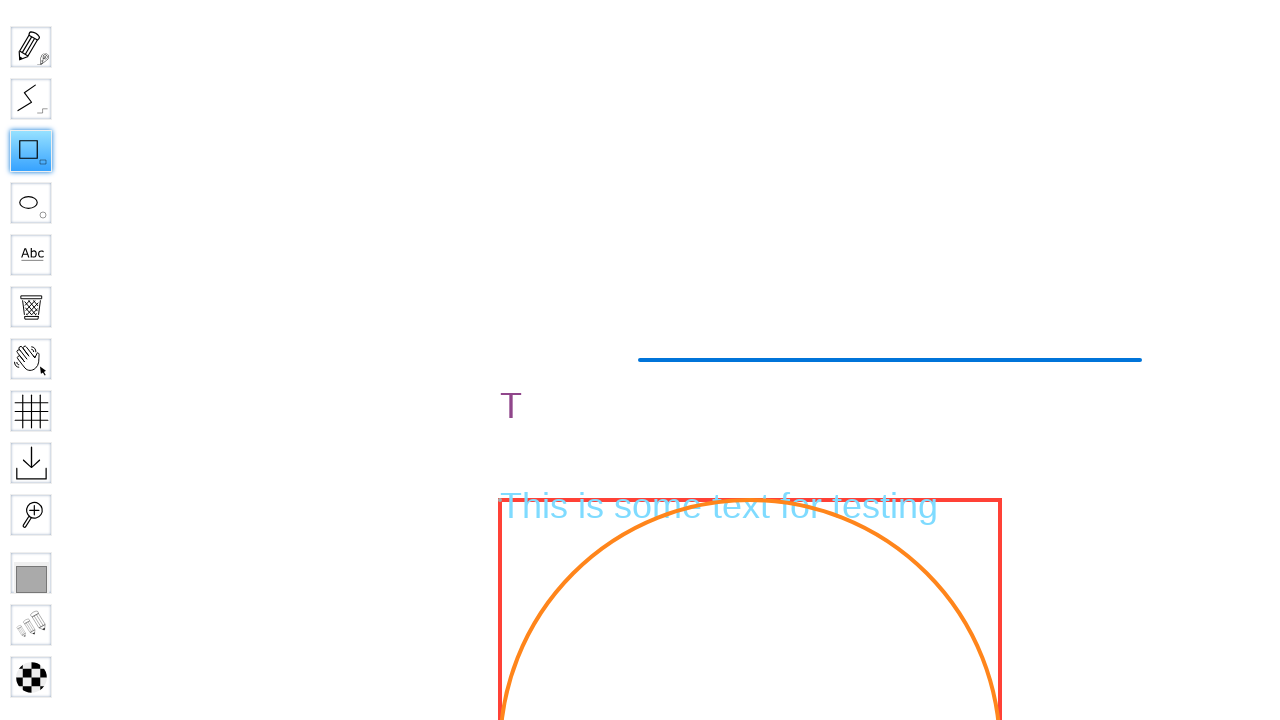

Moved mouse to (1000, 500) while drawing at (1000, 500)
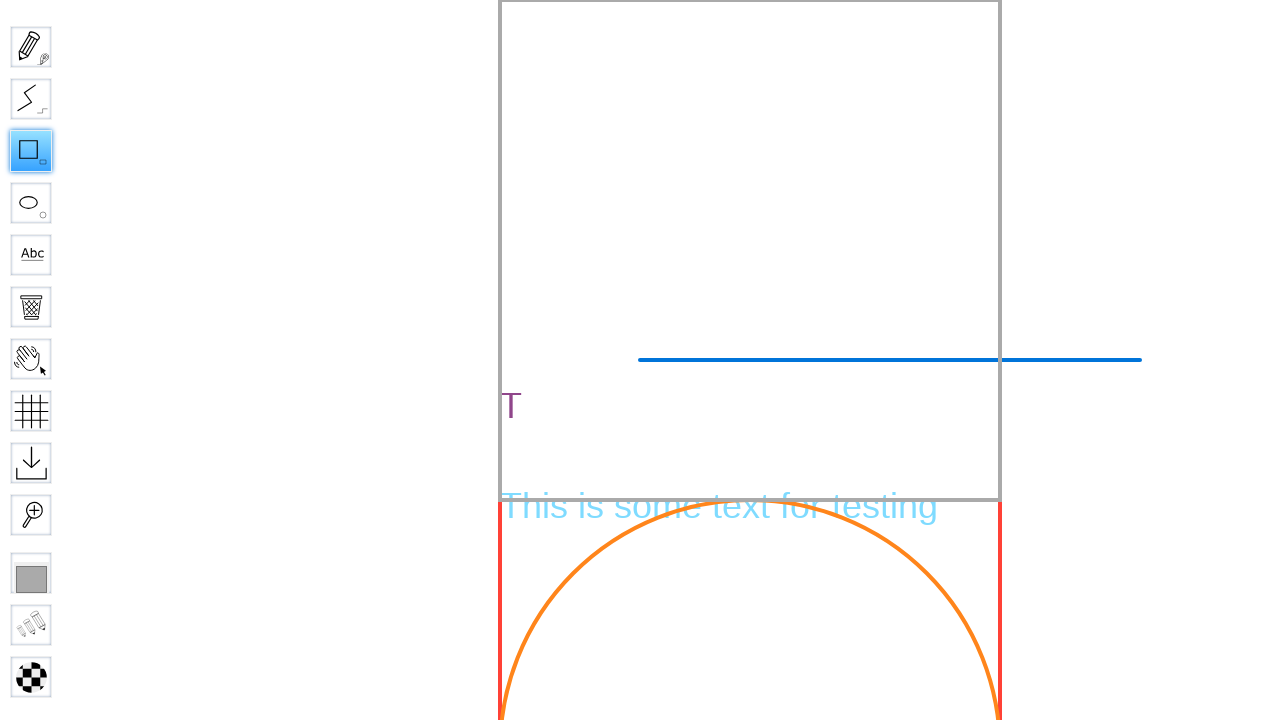

Waited 500ms during drawing
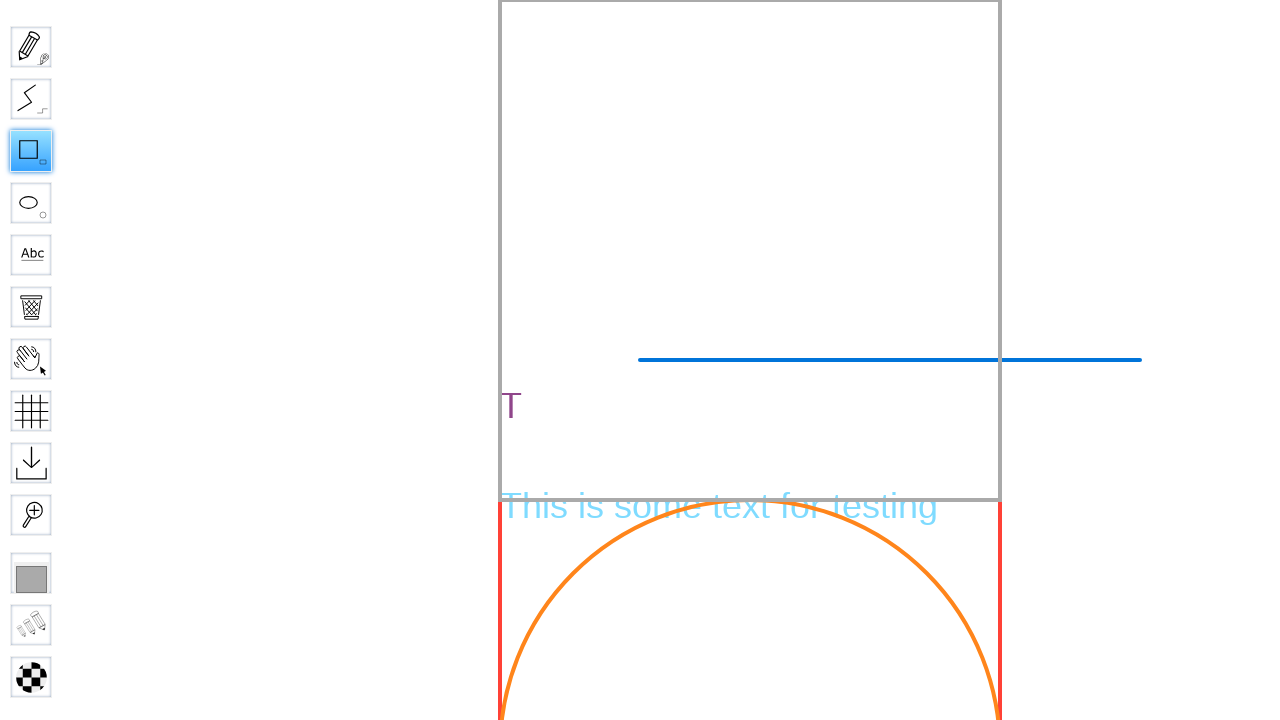

Moved mouse to (1000, 700) to complete rectangle shape at (1000, 700)
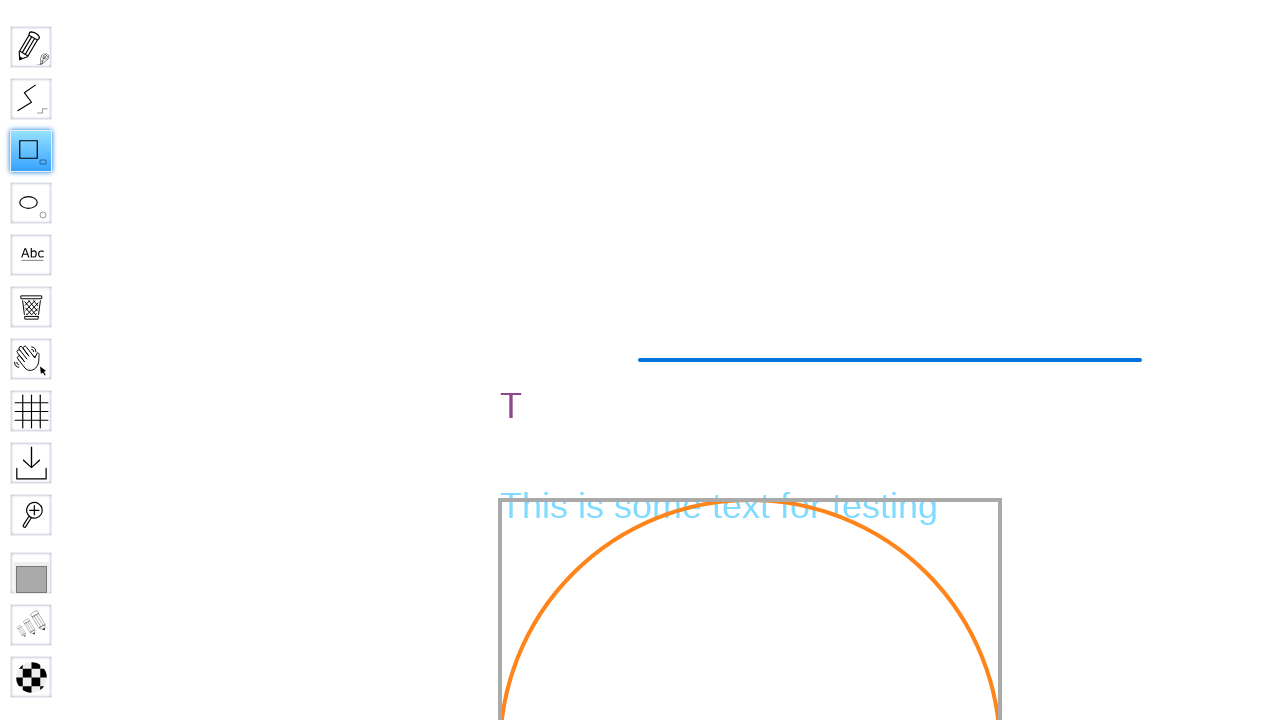

Waited 500ms during drawing
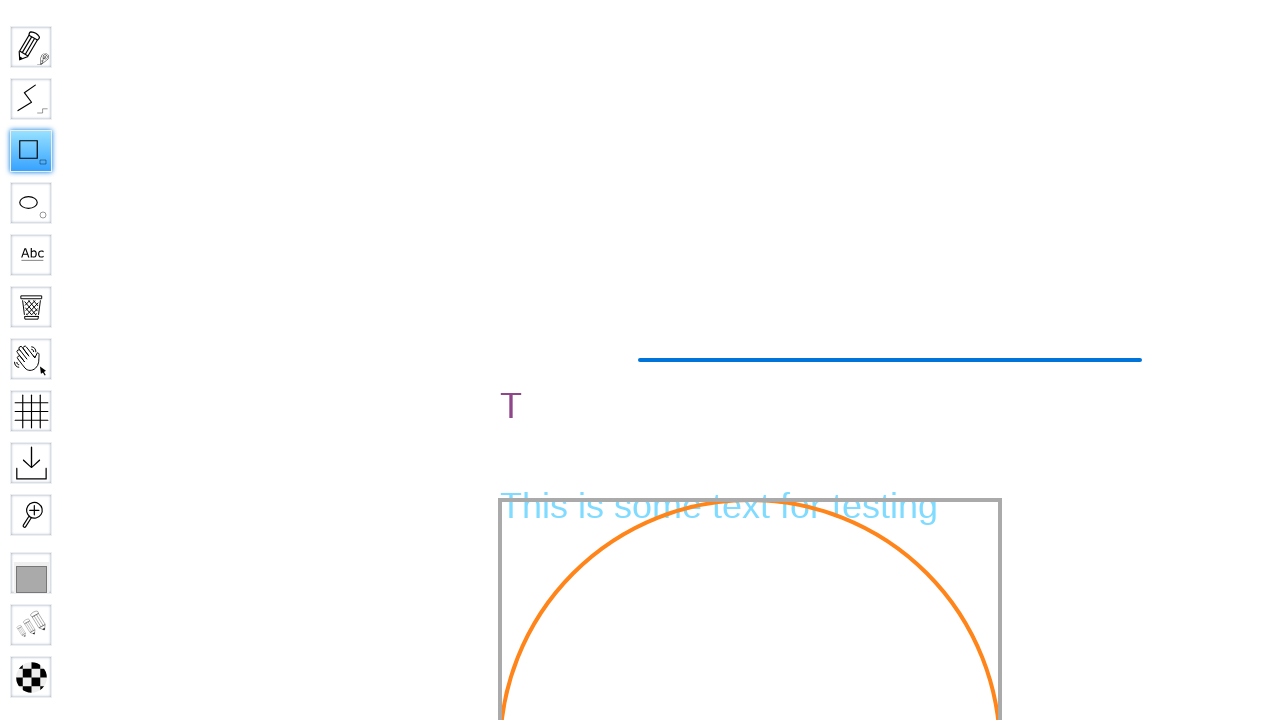

Released mouse button to finish drawing rectangle at (1000, 700)
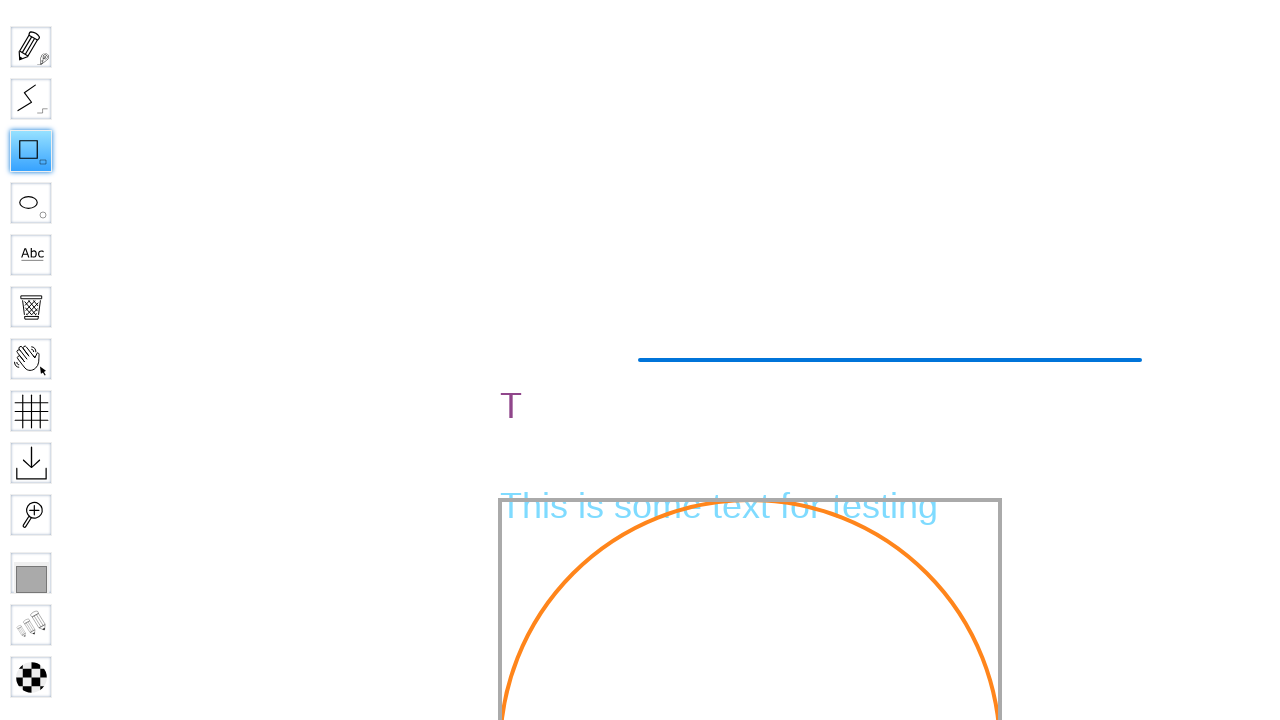

Waited for drawing to complete
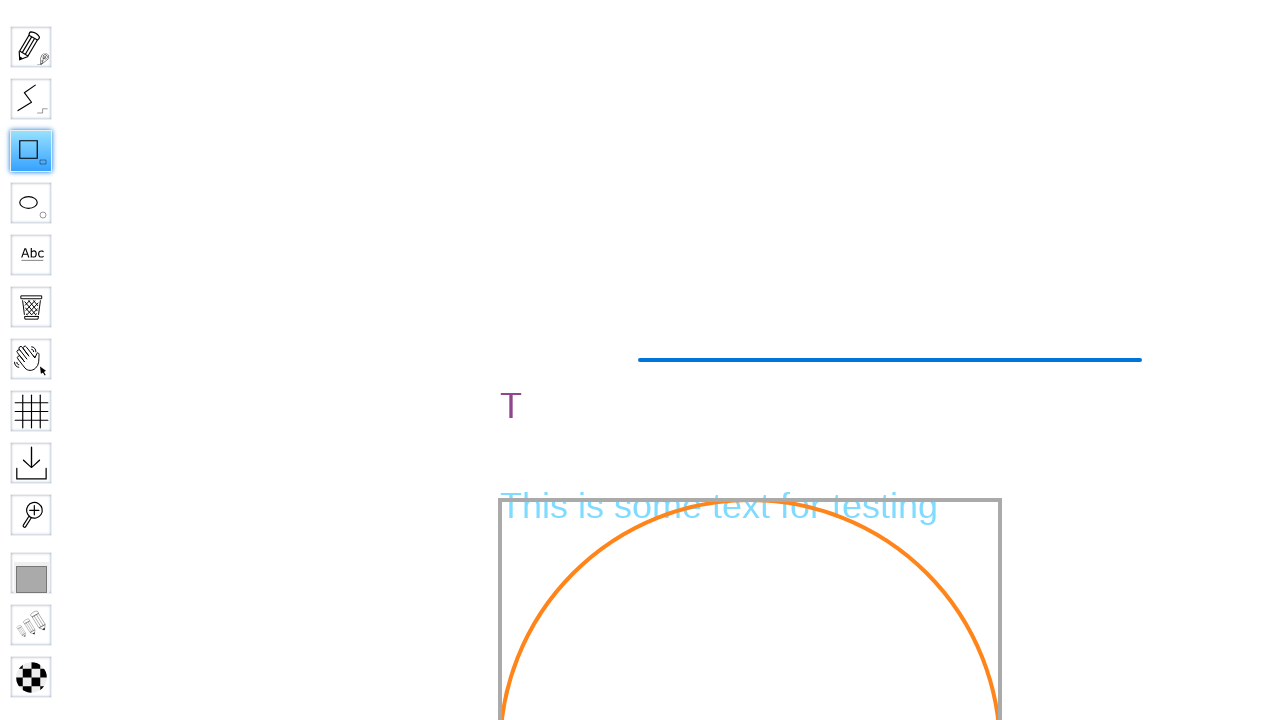

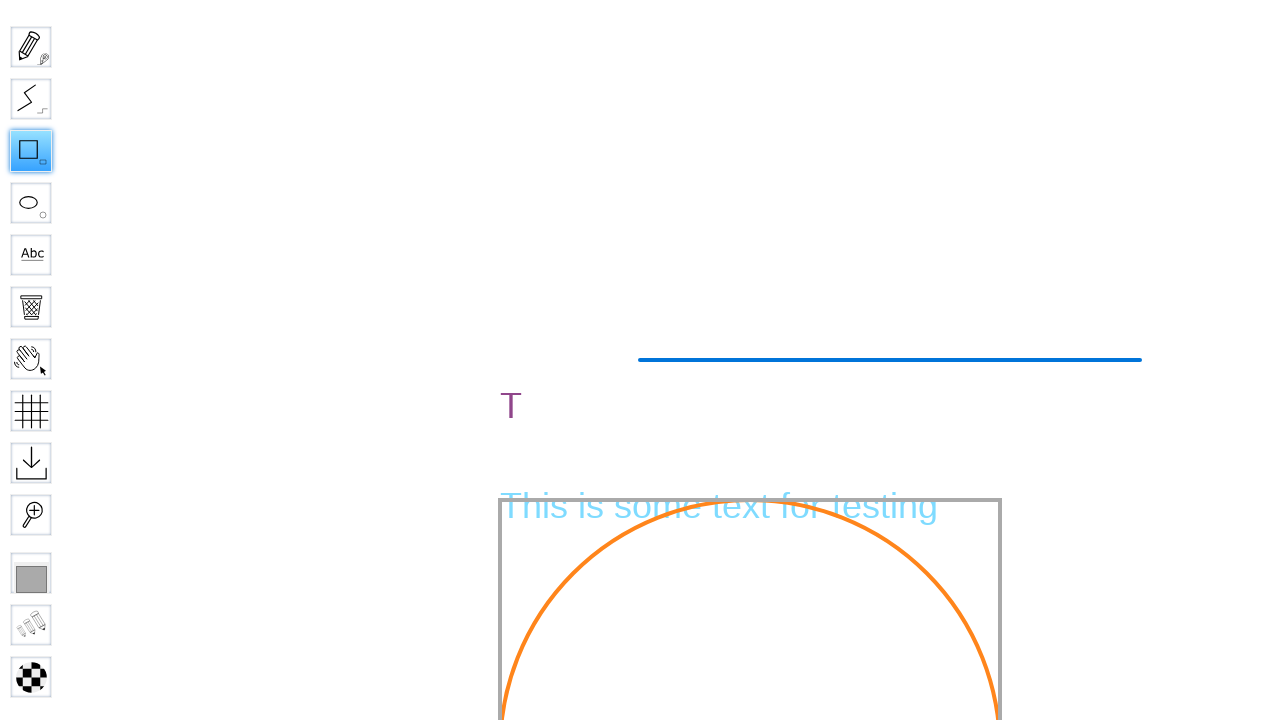